Tests that the todo counter displays the correct number of items as they are added

Starting URL: https://demo.playwright.dev/todomvc

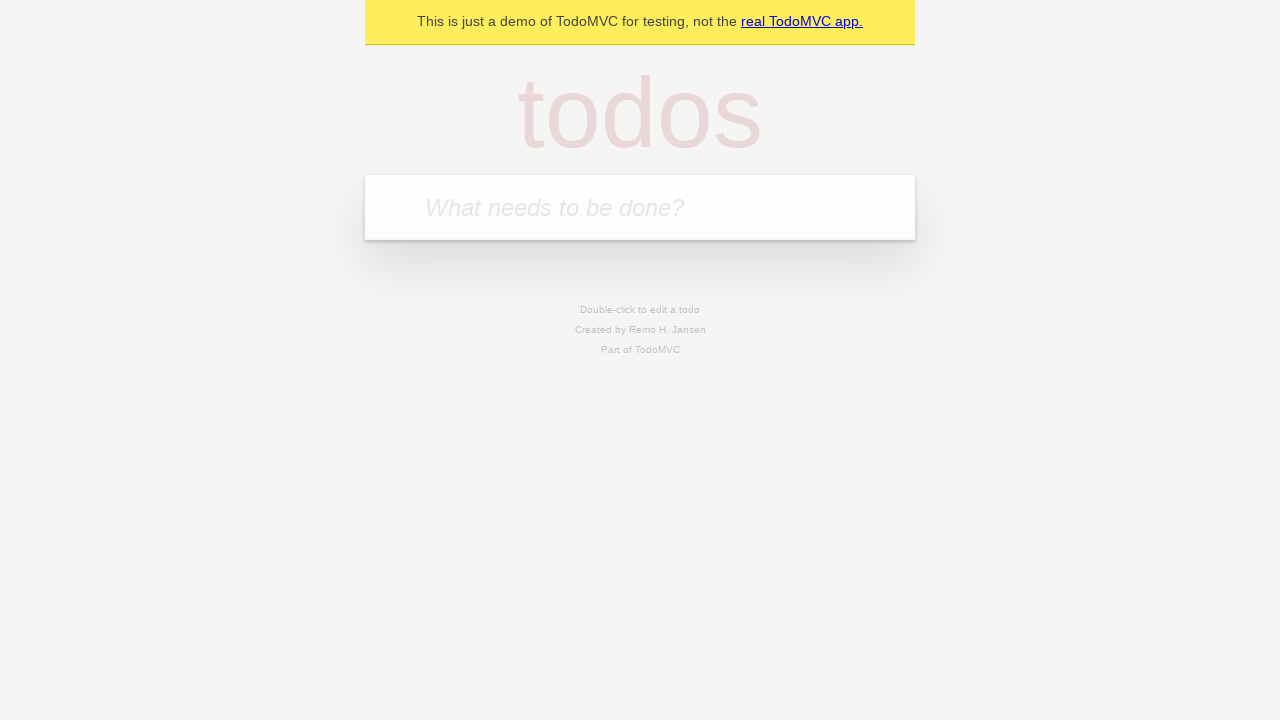

Filled todo input with 'buy some cheese' on internal:attr=[placeholder="What needs to be done?"i]
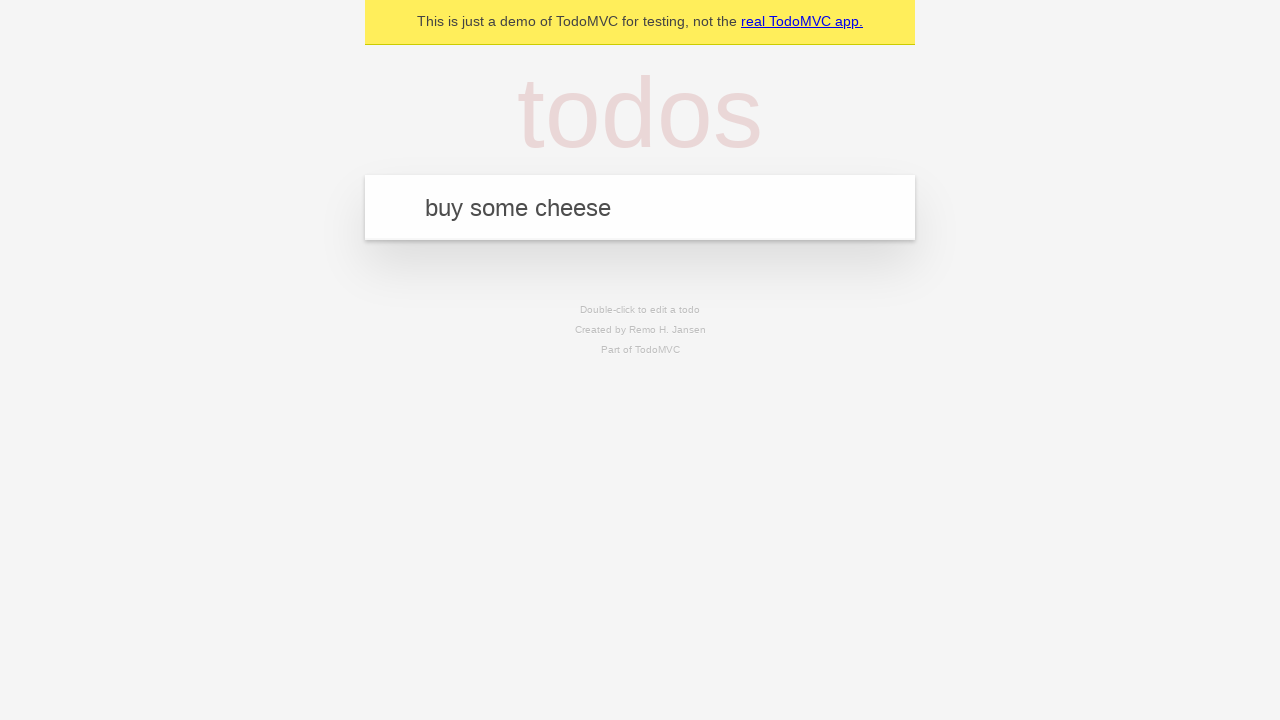

Pressed Enter to add first todo item on internal:attr=[placeholder="What needs to be done?"i]
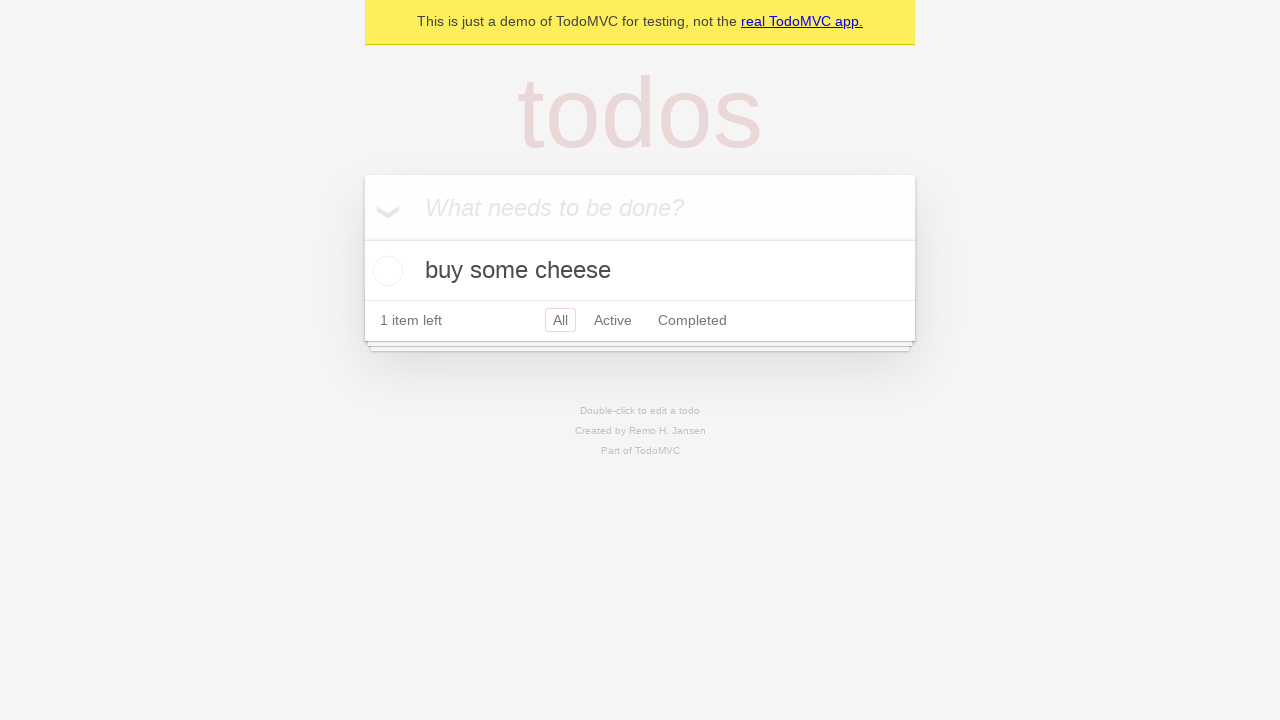

Todo counter element appeared after adding first item
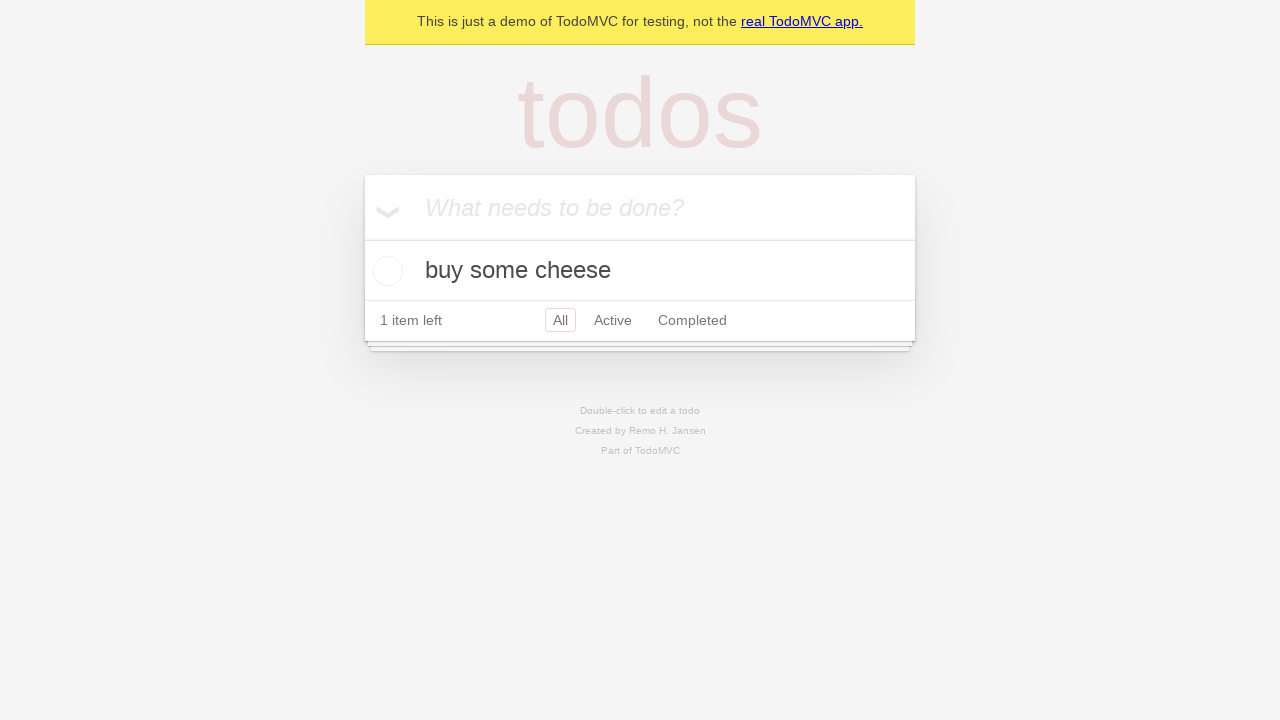

Filled todo input with 'feed the cat' on internal:attr=[placeholder="What needs to be done?"i]
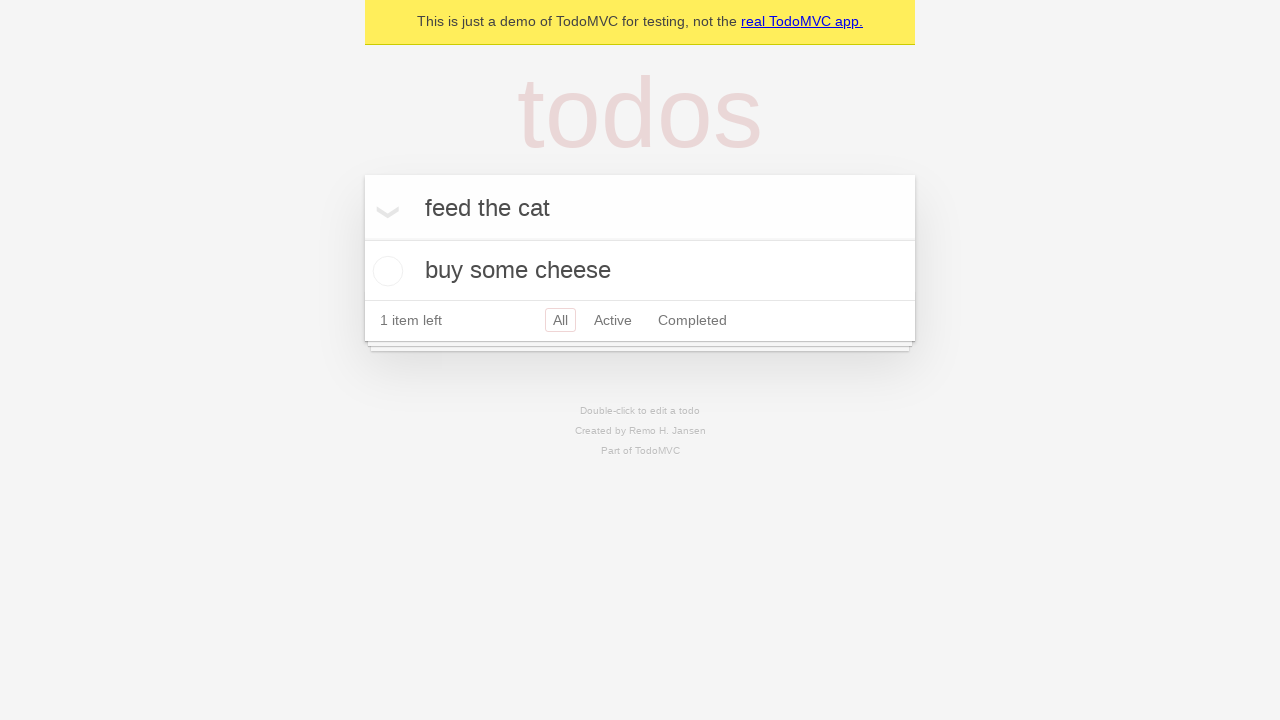

Pressed Enter to add second todo item on internal:attr=[placeholder="What needs to be done?"i]
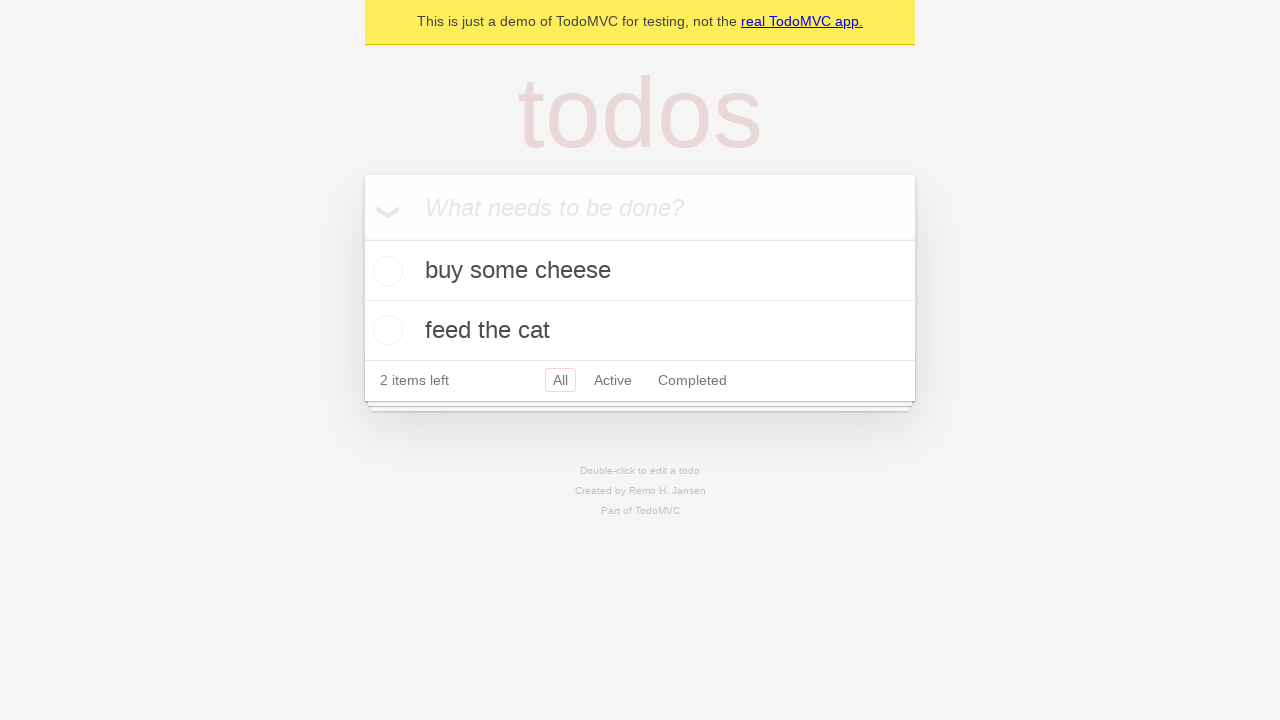

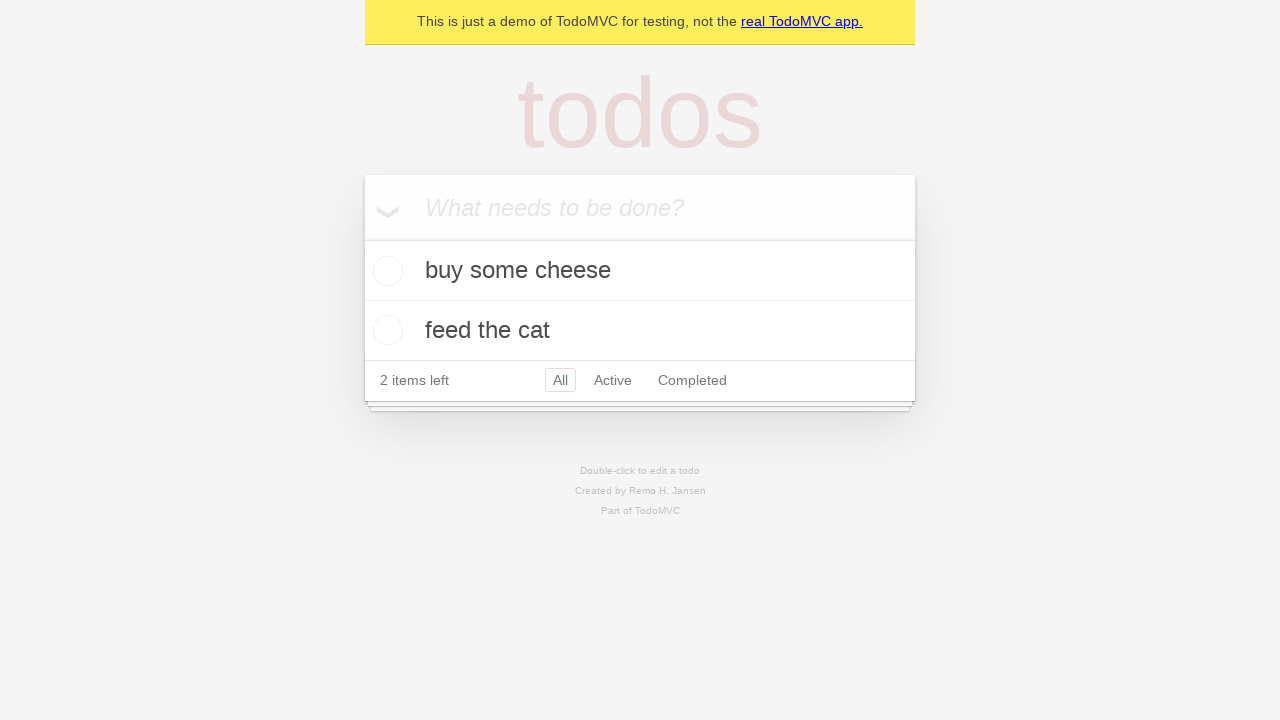